Tests multiple selection functionality by selecting multiple items from a list using click and hold

Starting URL: https://atidcollege.co.il/Xamples/ex_actions.html

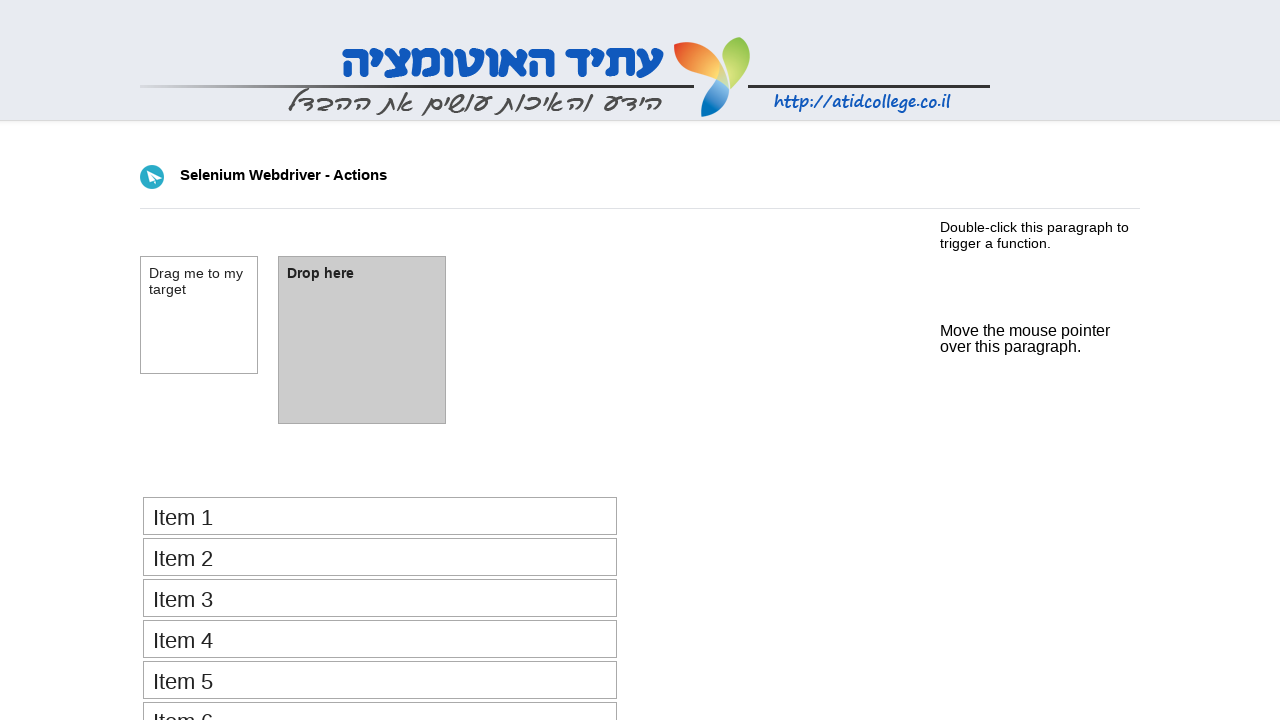

Located list items for multiple selection
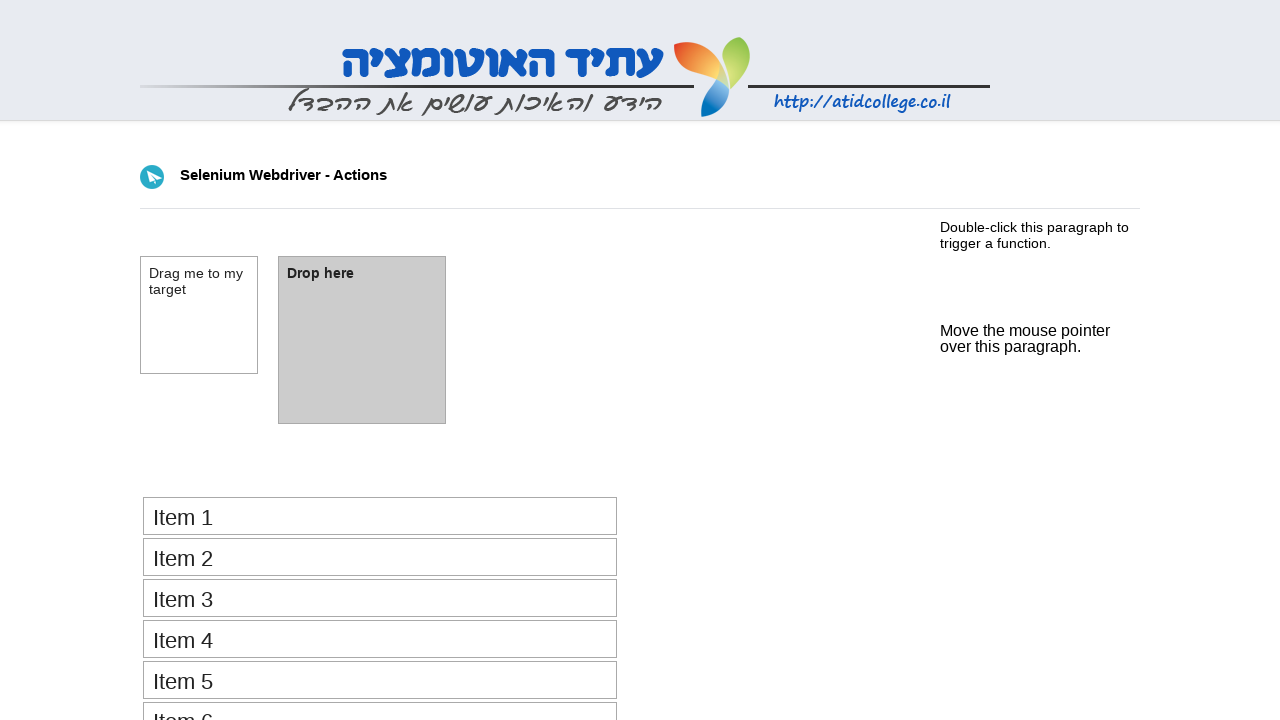

Pressed Control key down to enable multiple selection mode
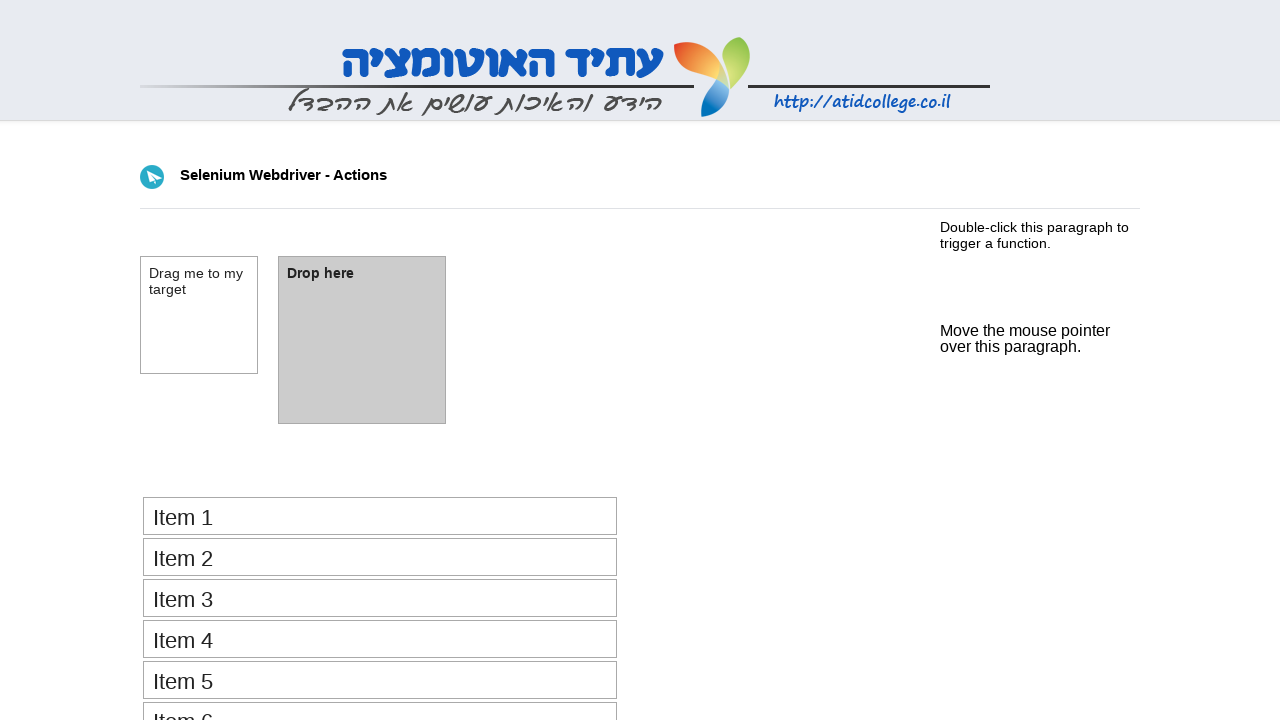

Clicked on second list item while holding Control at (380, 557) on ol>li.ui-widget-content.ui-selectee >> nth=1
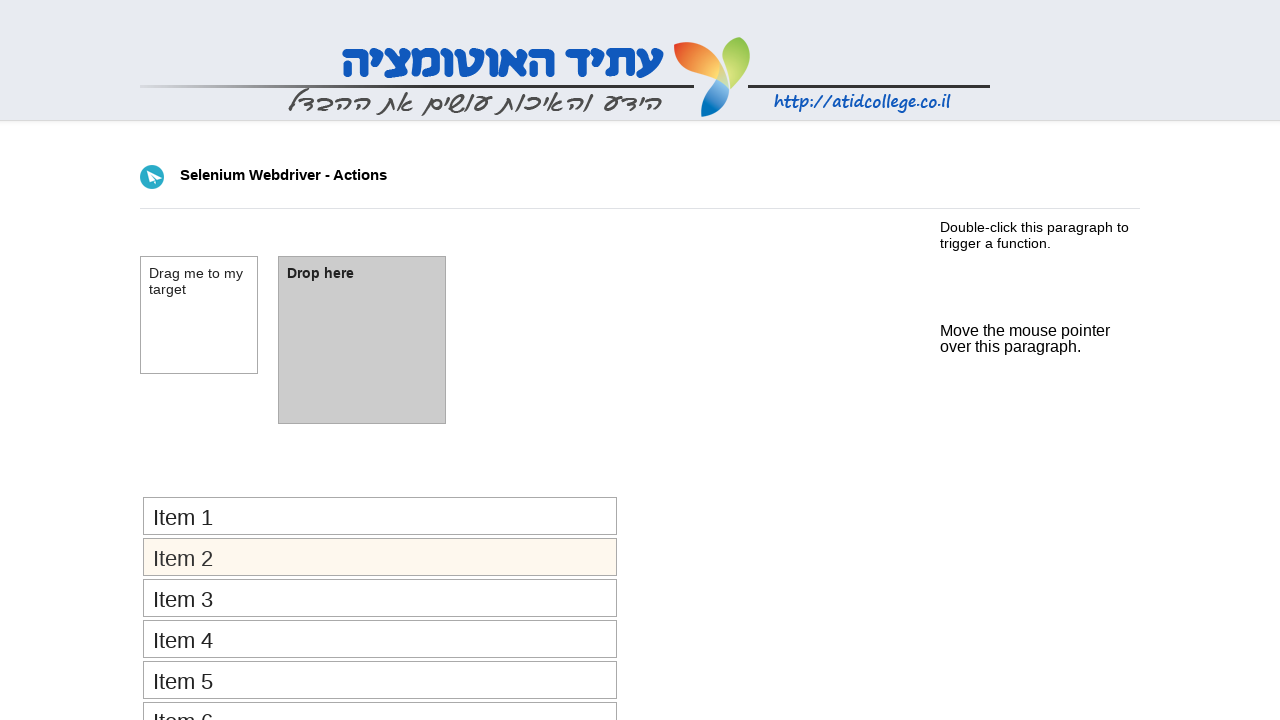

Clicked on third list item while holding Control at (380, 598) on ol>li.ui-widget-content.ui-selectee >> nth=2
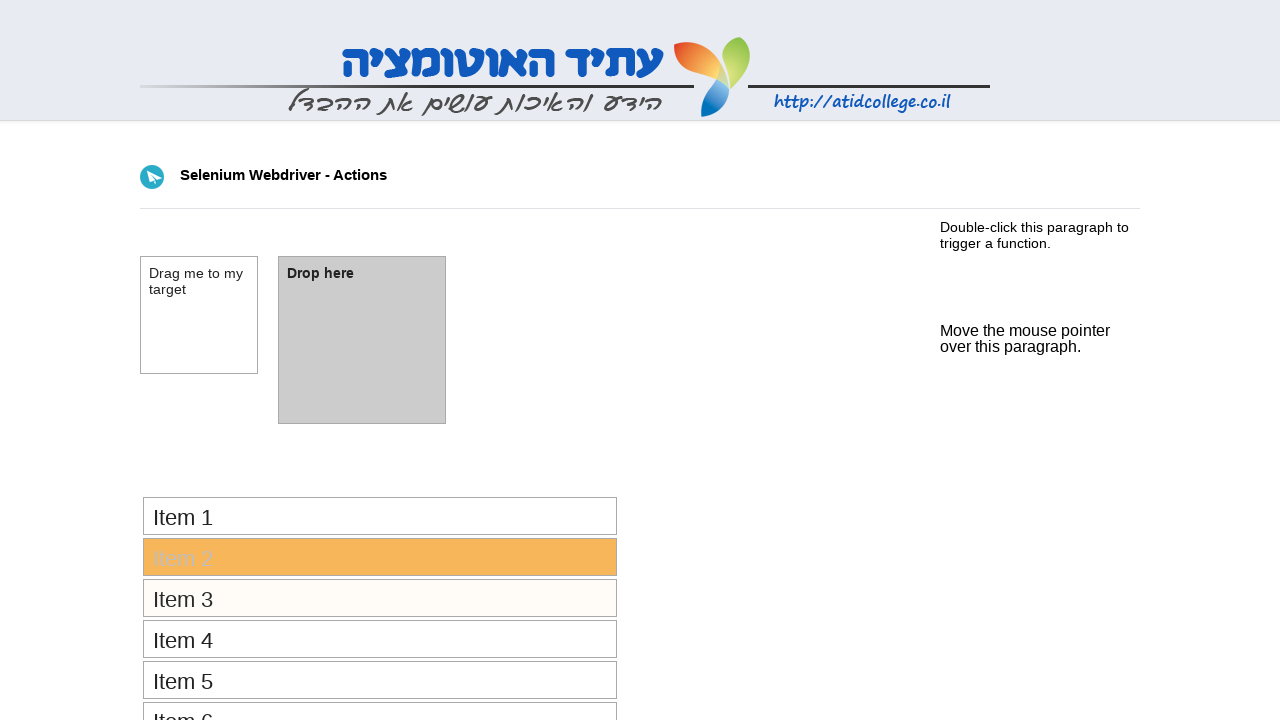

Released Control key to complete multiple selection
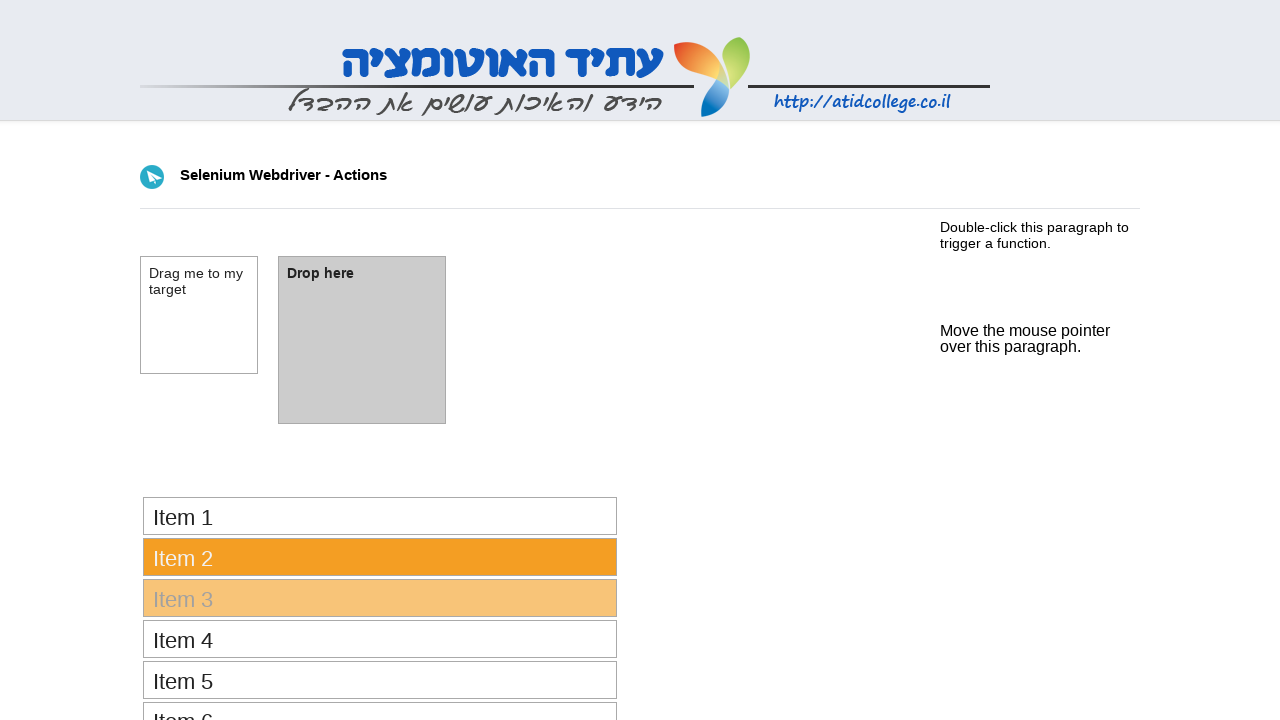

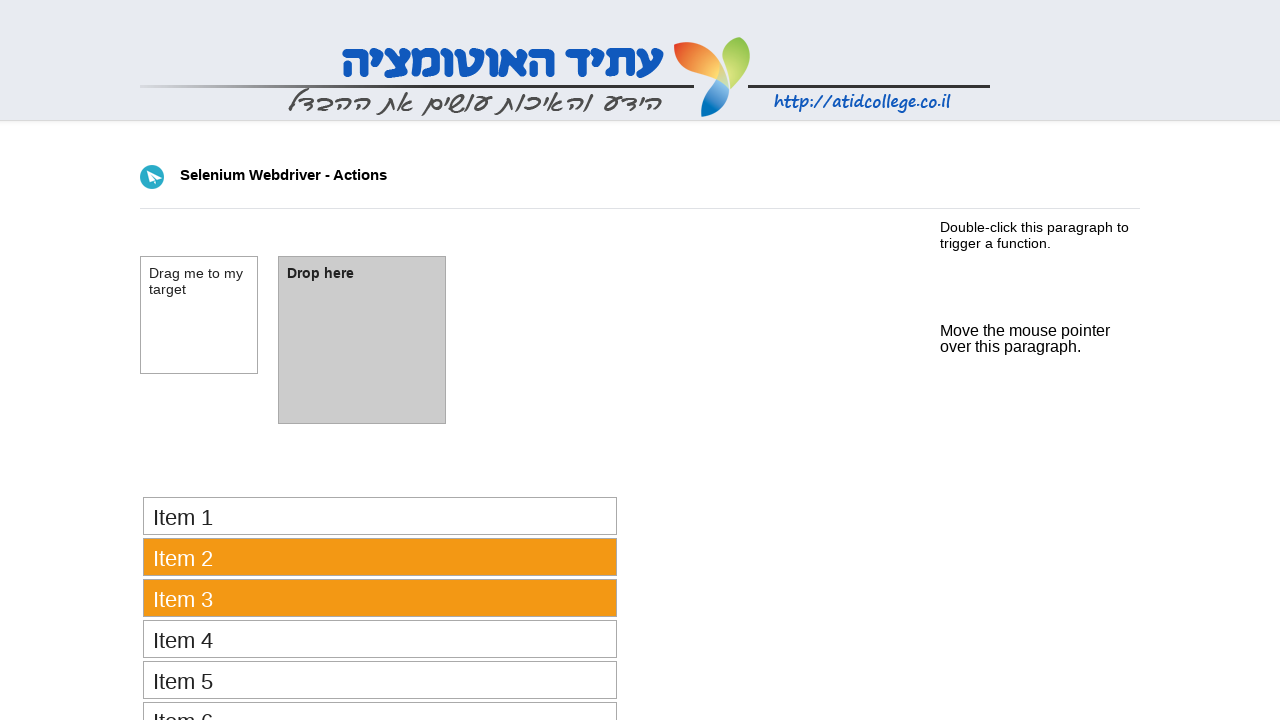